Interacts with OANDA's historical exchange rates page by opening the datepicker and clicking the apply button to set date range options.

Starting URL: https://www.oanda.com/fx-for-business/historical-rates

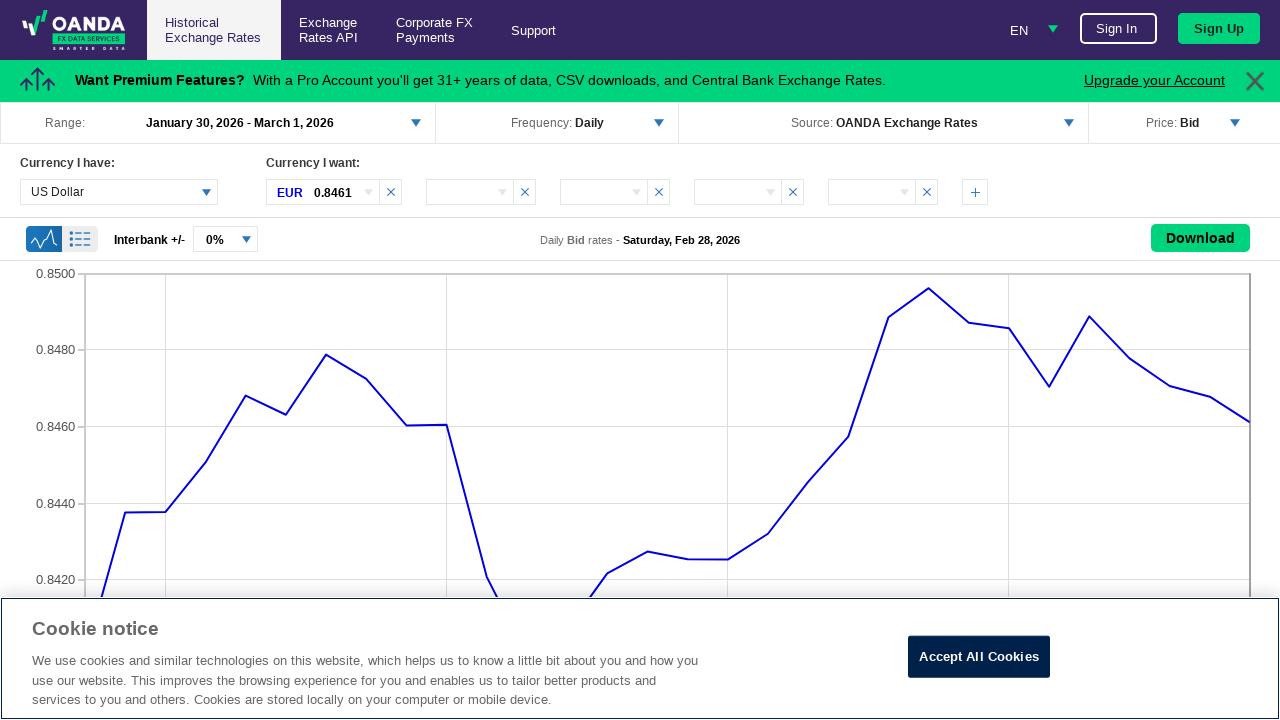

Clicked datepicker container to open it at (218, 123) on #datepicker-container
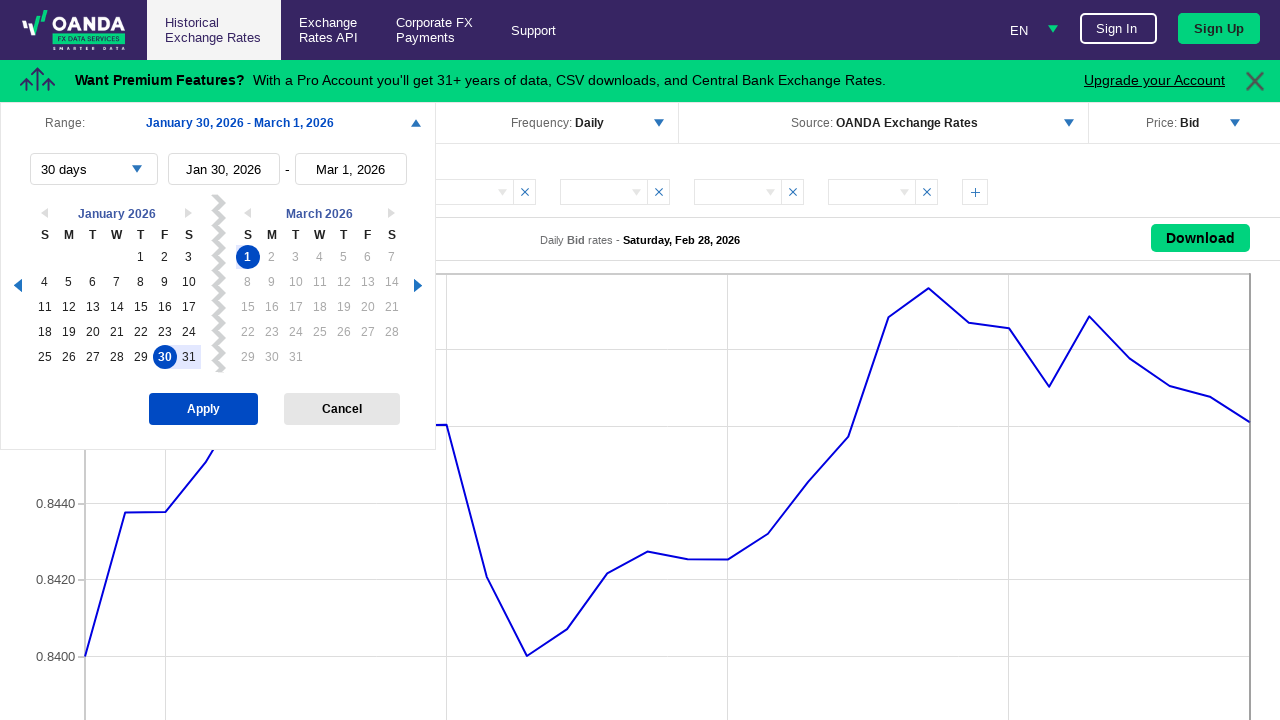

Datepicker appeared
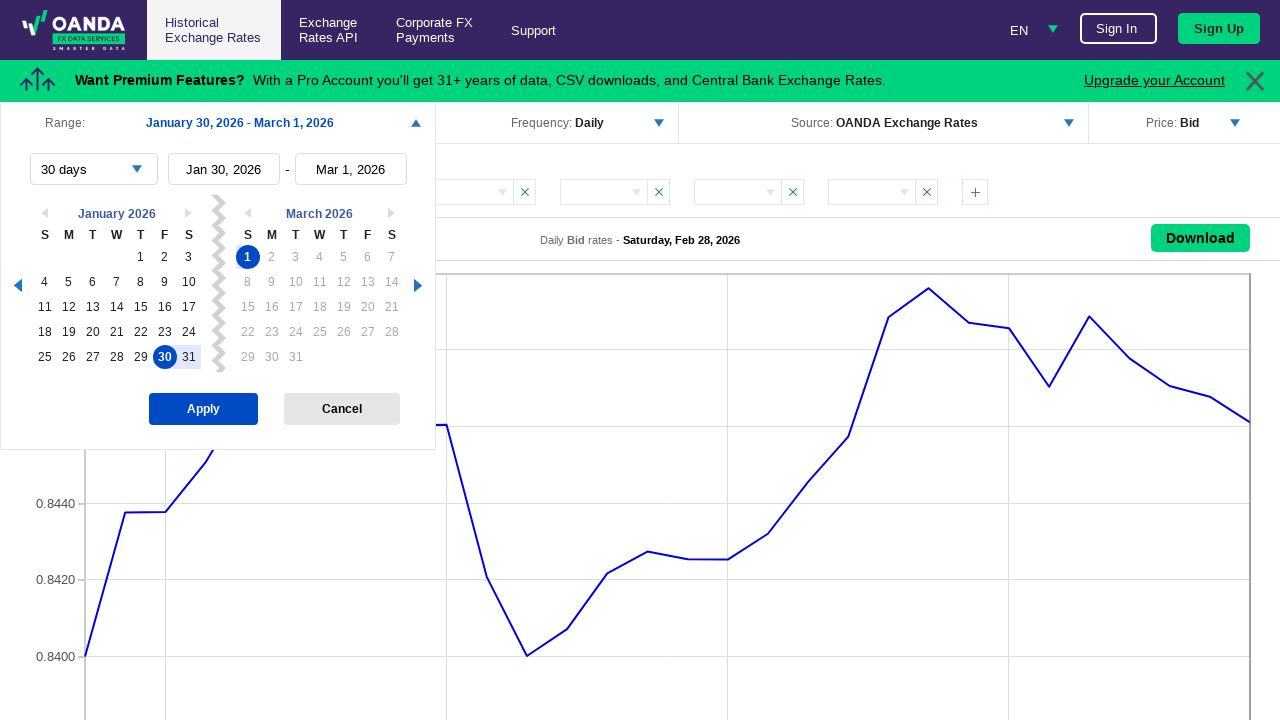

Clicked apply button to set date range at (204, 409) on .buttonArea .apply.blue
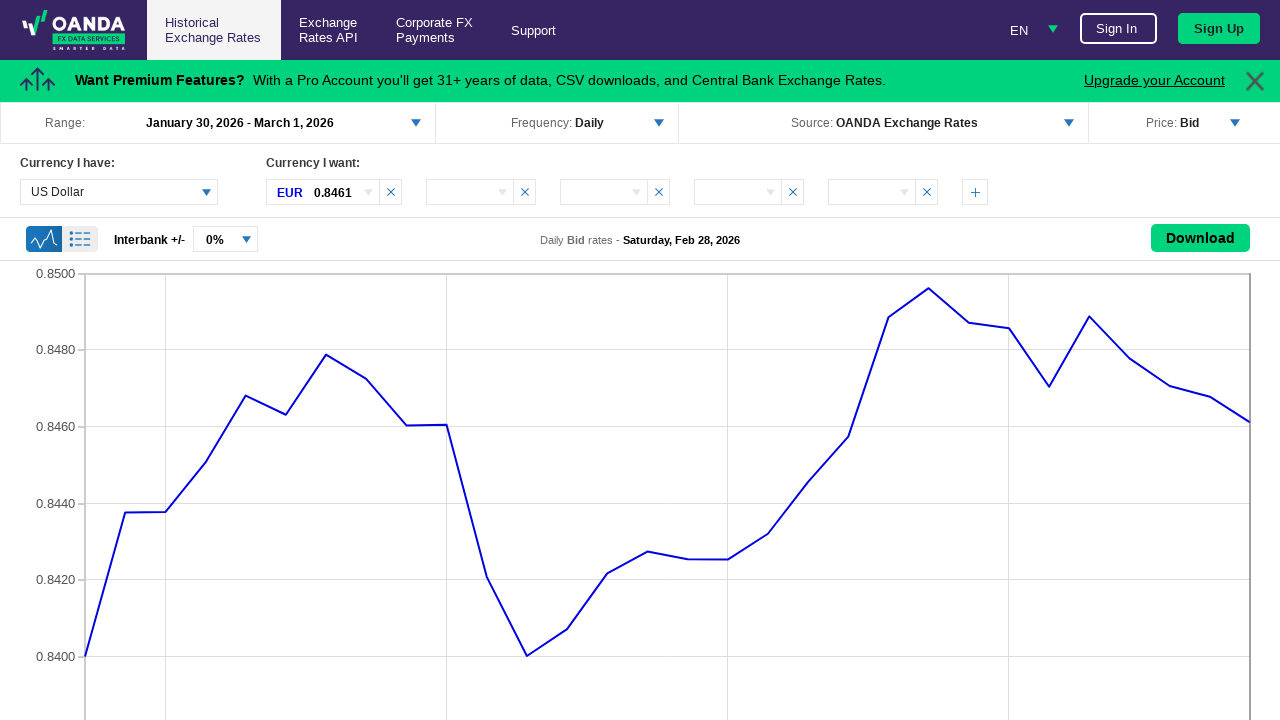

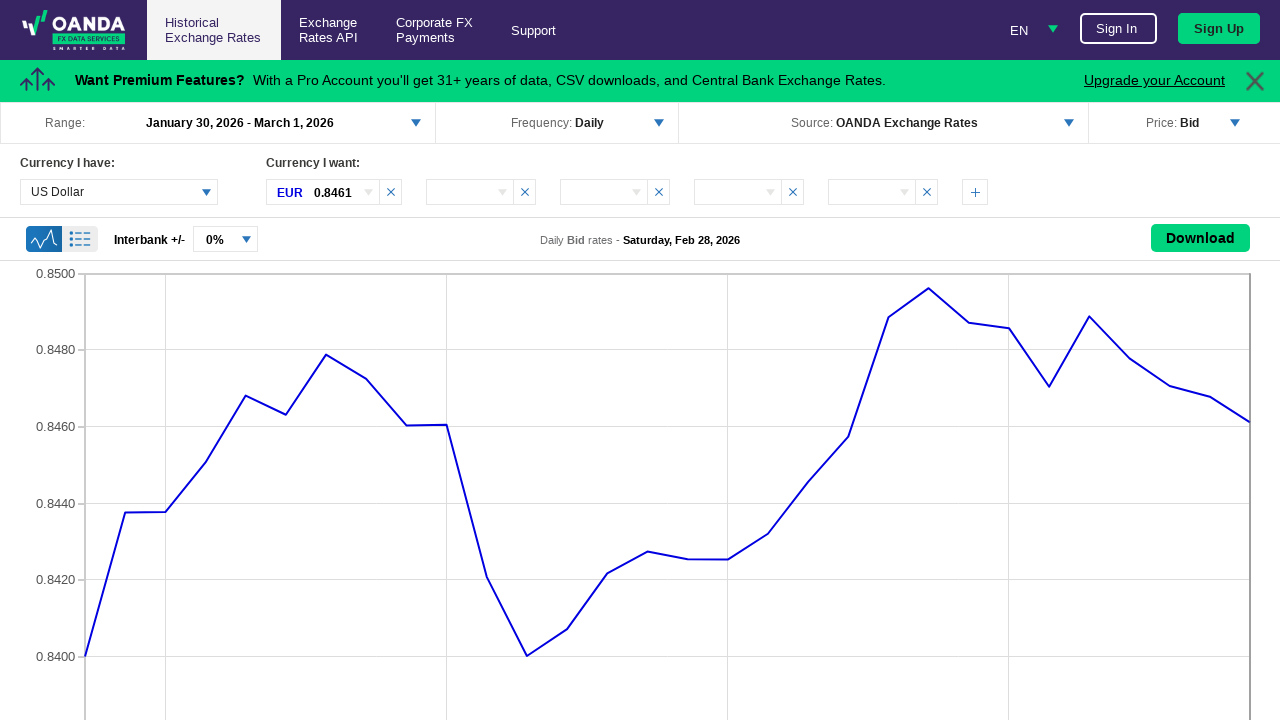